Simple test that navigates to the newbor.by website

Starting URL: http://newbor.by

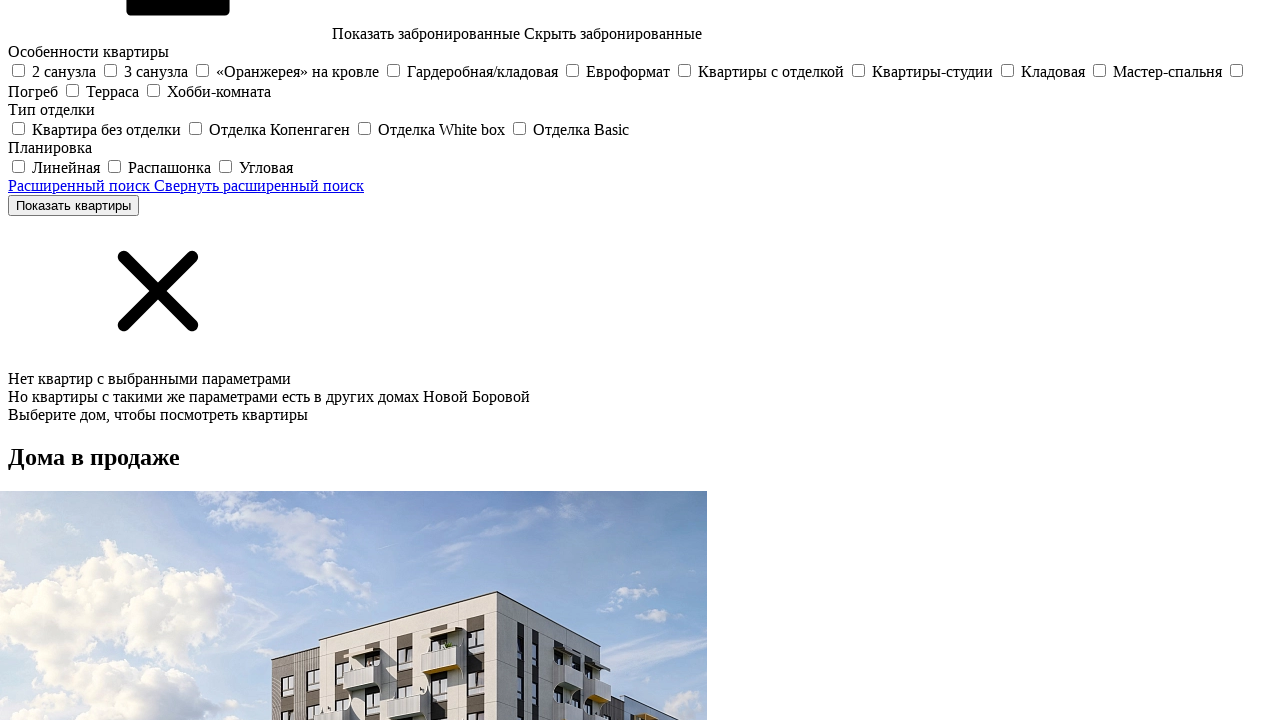

Navigated to newbor.by website and captured initial page state
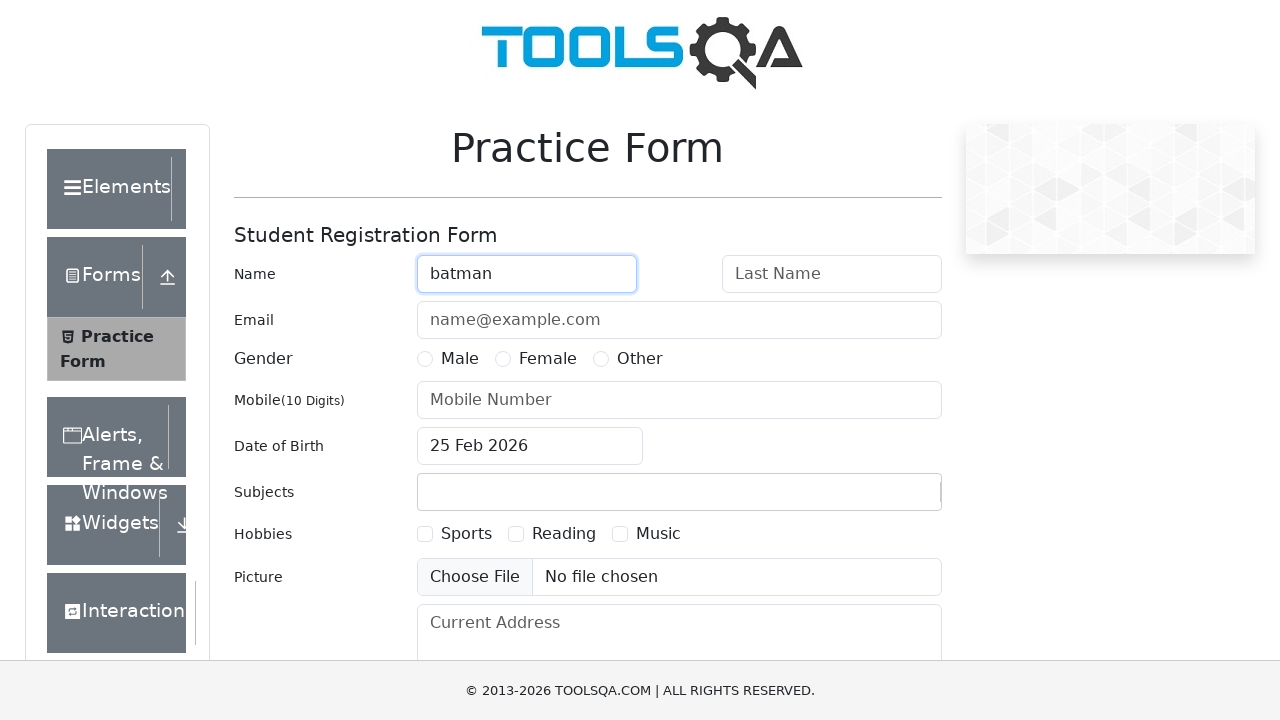

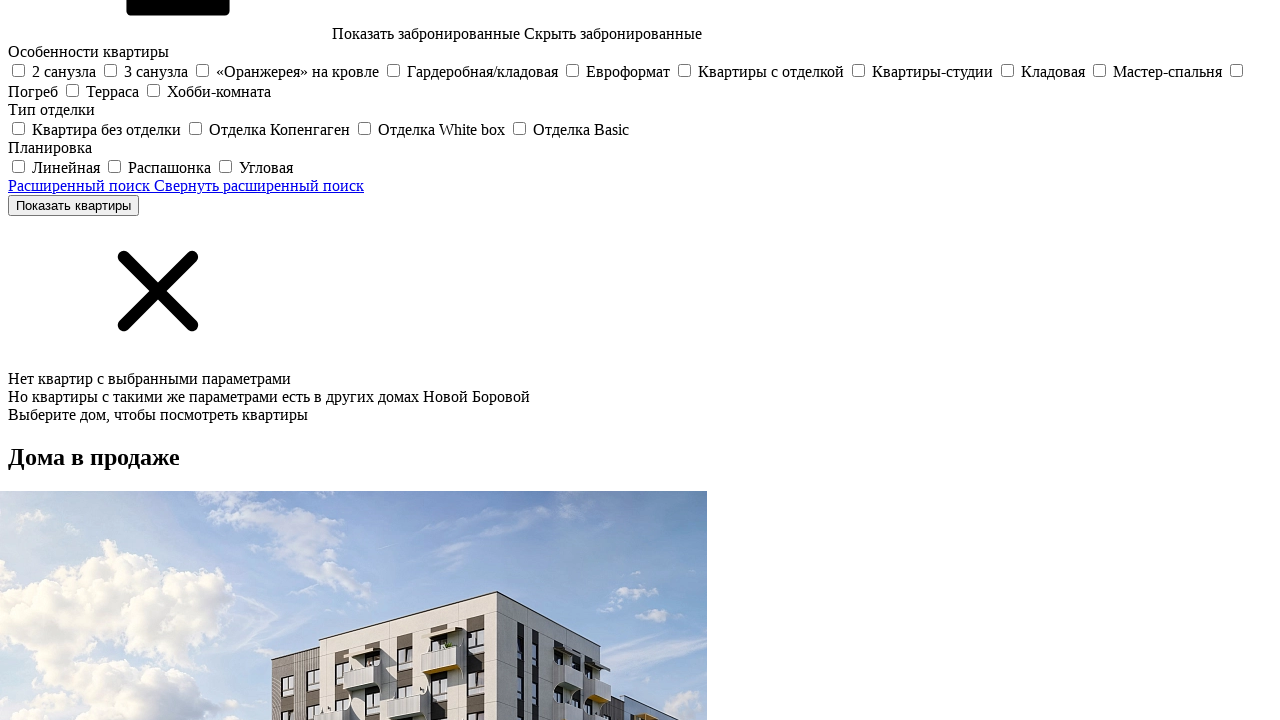